Tests class attribute functionality by clicking a button and handling an alert

Starting URL: http://www.uitestingplayground.com/home

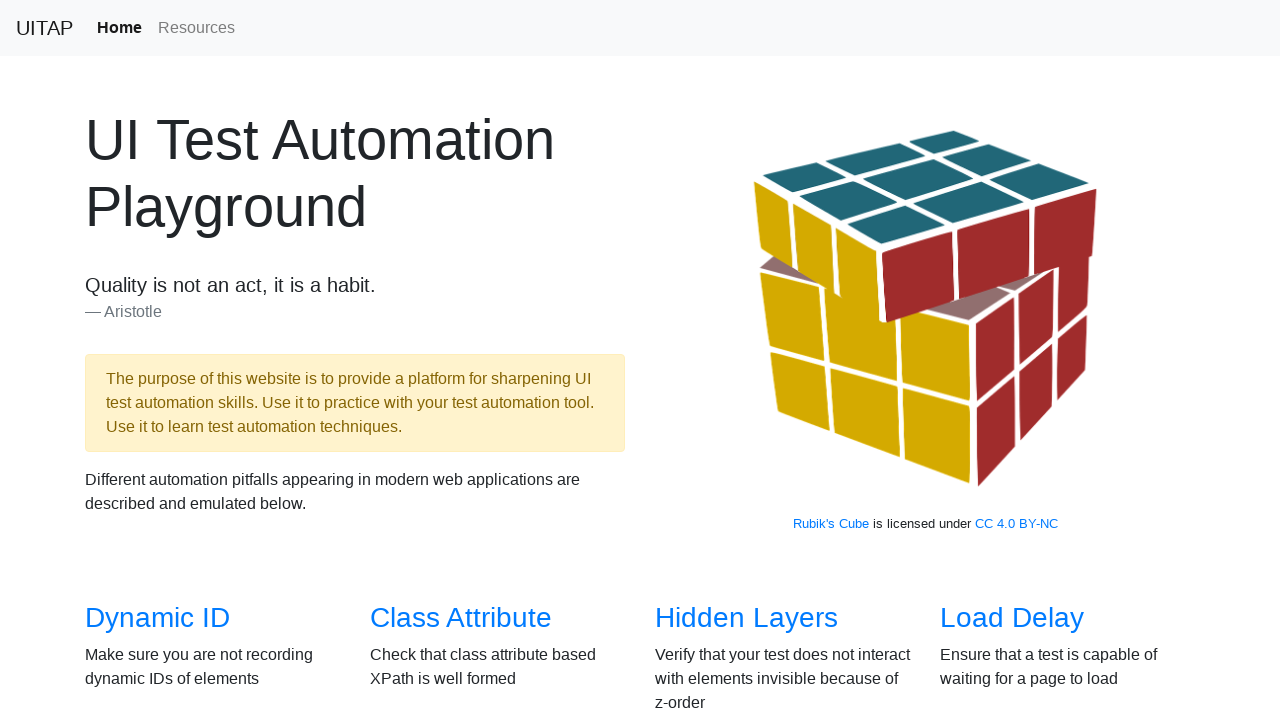

Clicked link to navigate to class attribute test page at (461, 618) on xpath=/html/body/section[2]/div/div[1]/div[2]/h3/a
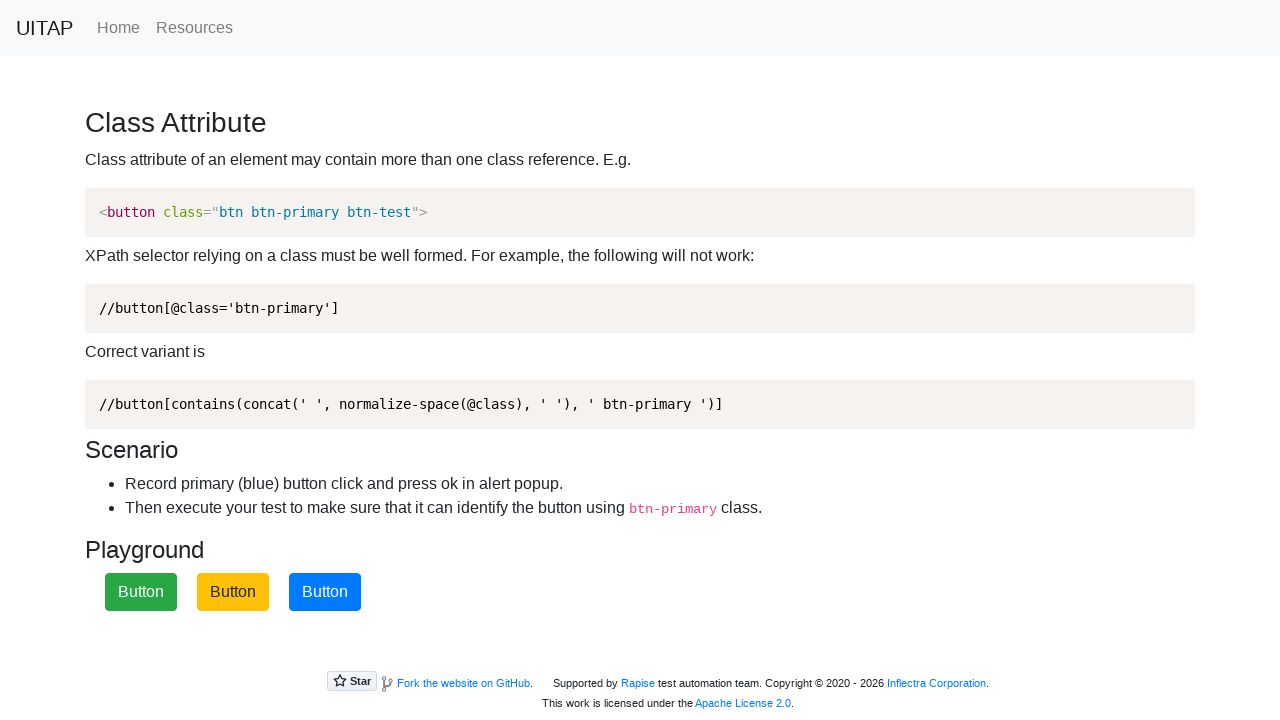

Set up alert dialog handler to accept alerts
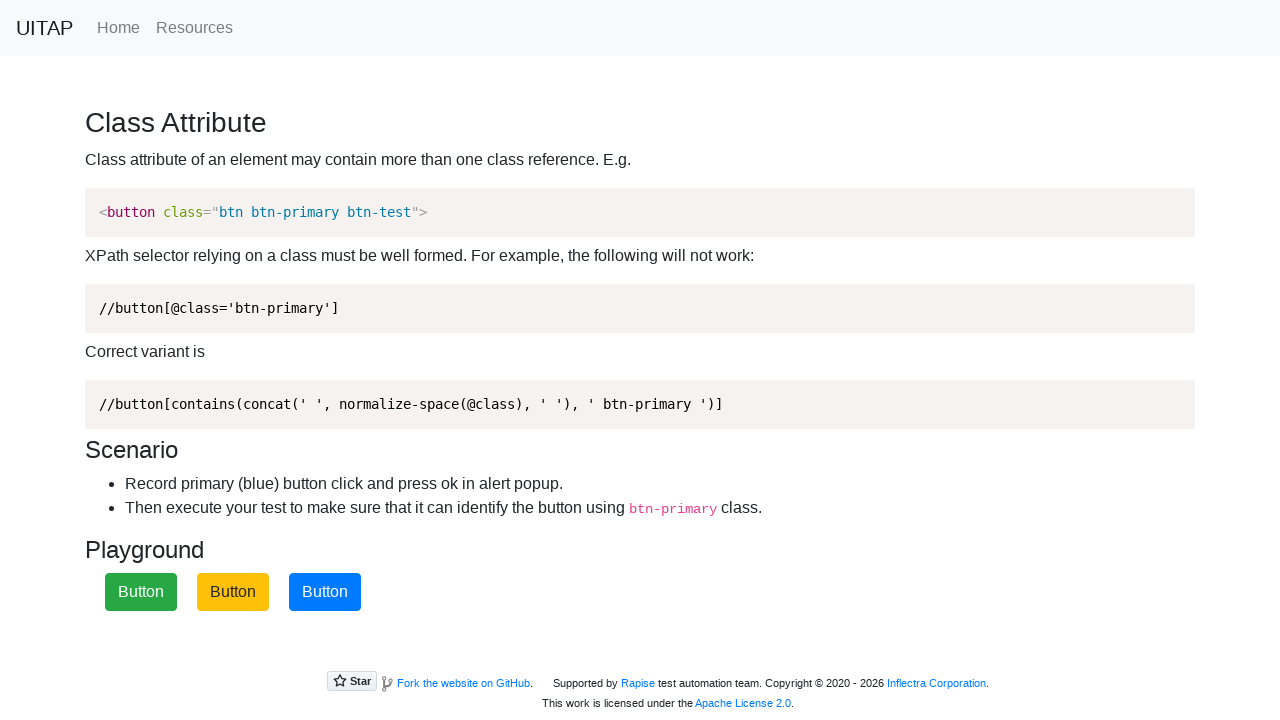

Clicked primary button which triggered an alert at (325, 592) on .btn-primary
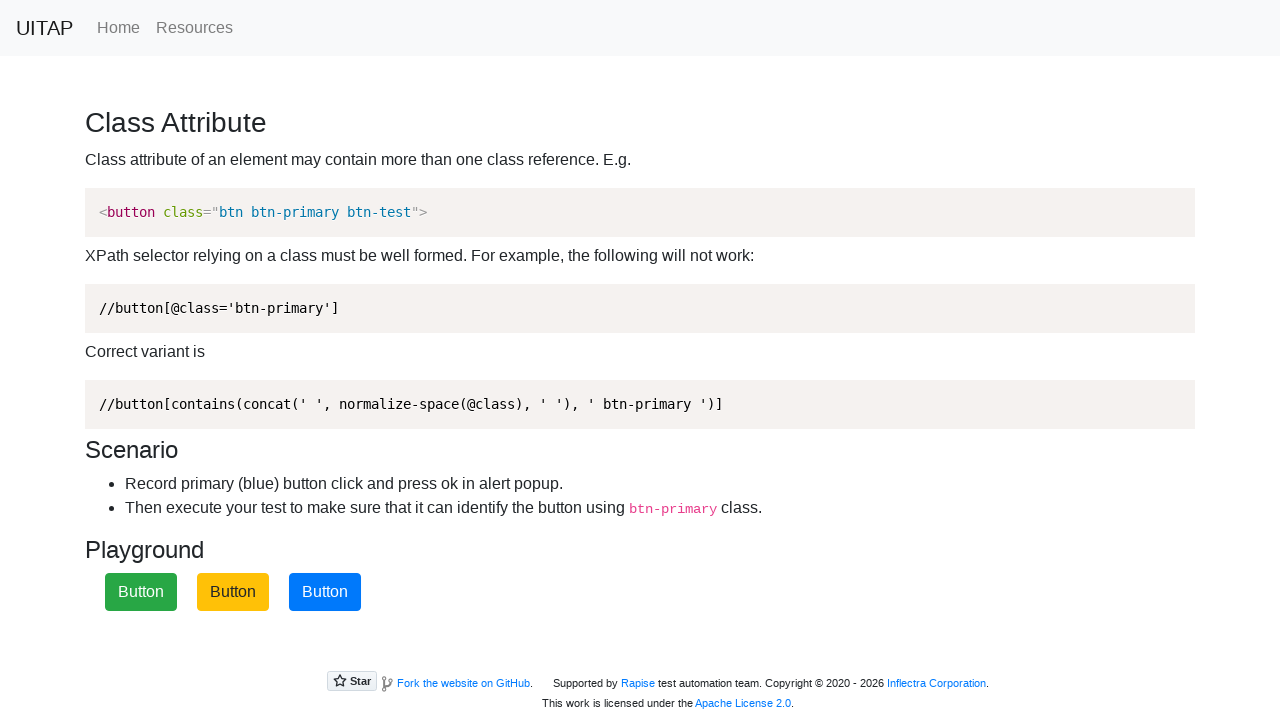

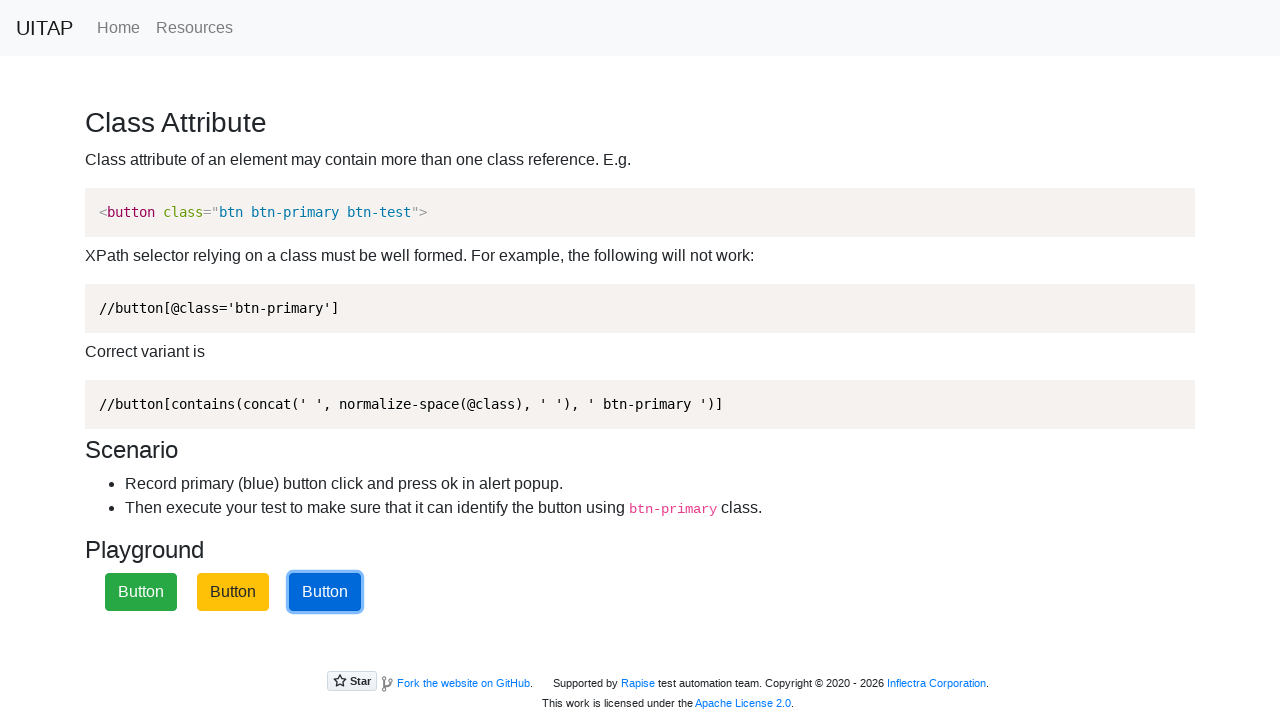